Navigates to the WebdriverIO homepage and retrieves the page title to verify the page loaded correctly

Starting URL: https://webdriver.io

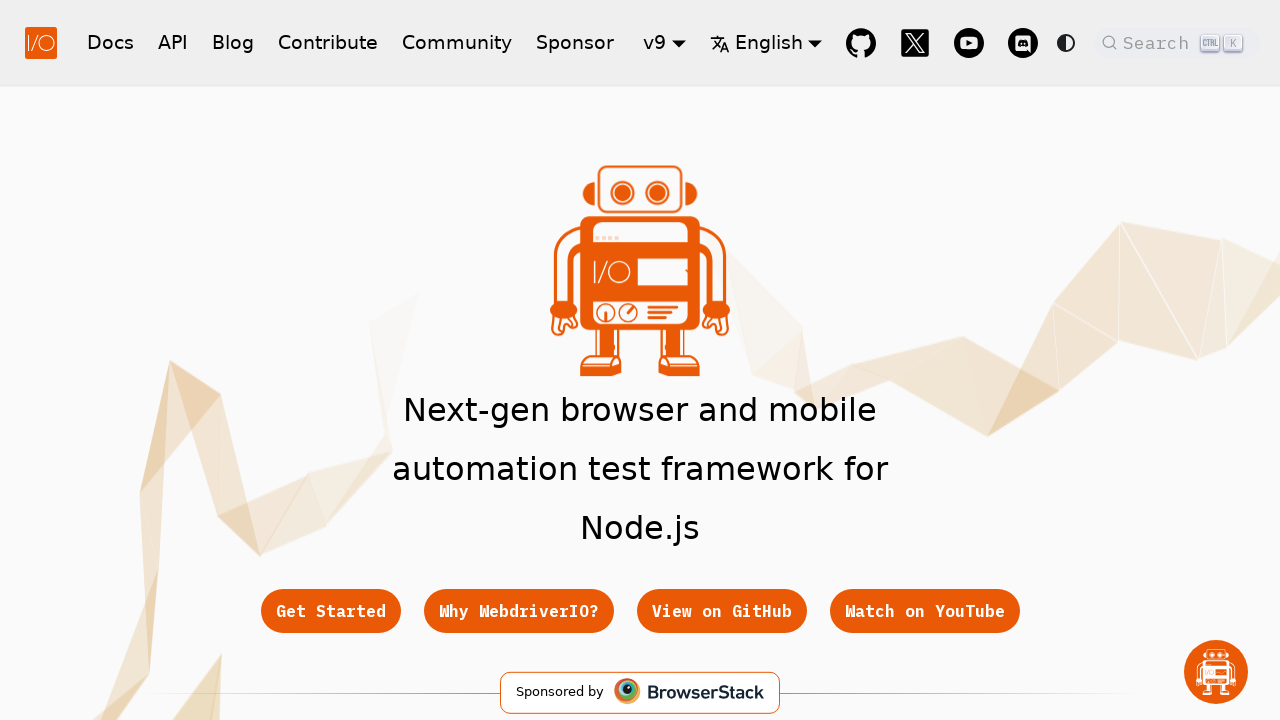

Waited for page to load (domcontentloaded state)
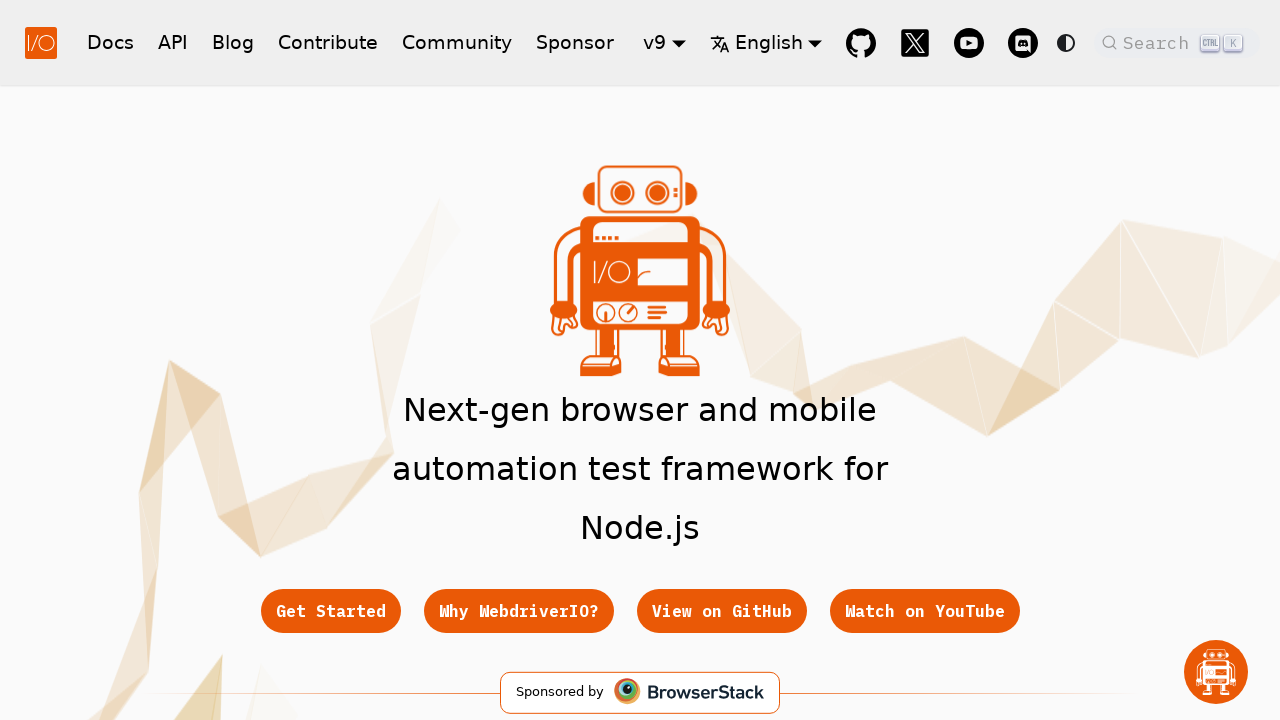

Retrieved page title: WebdriverIO · Next-gen browser and mobile automation test framework for Node.js | WebdriverIO
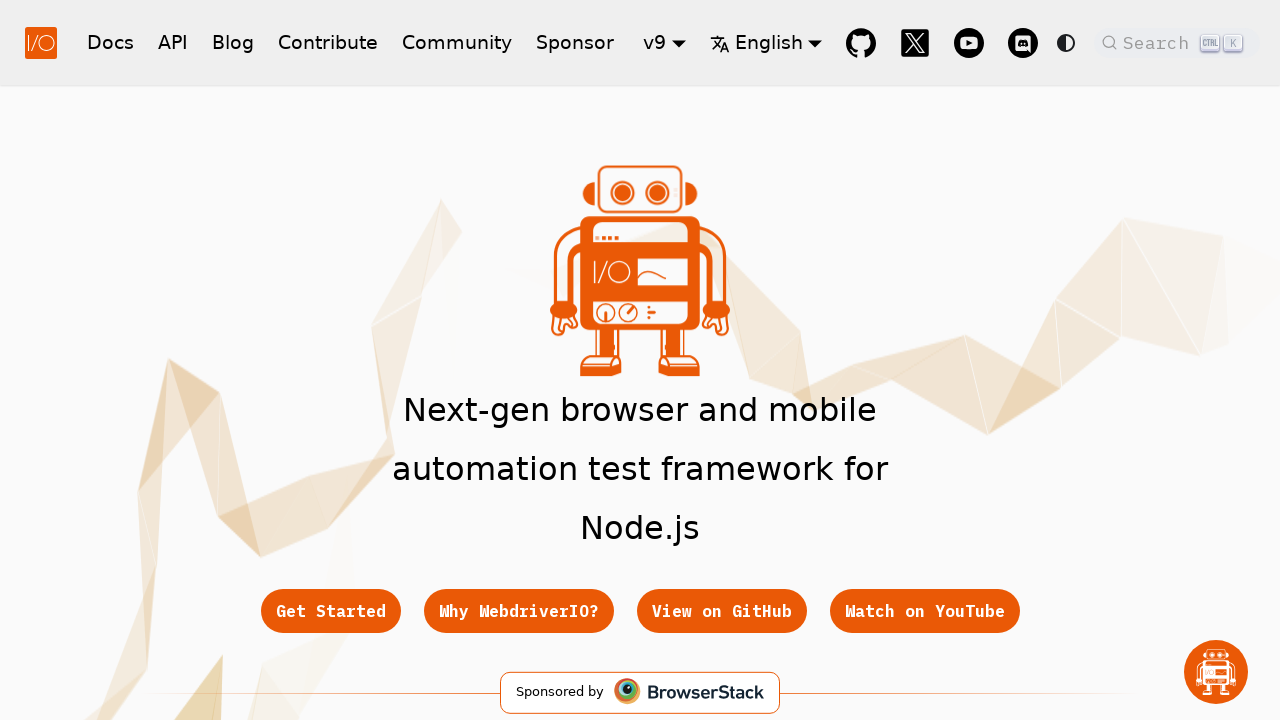

Printed page title to console: WebdriverIO · Next-gen browser and mobile automation test framework for Node.js | WebdriverIO
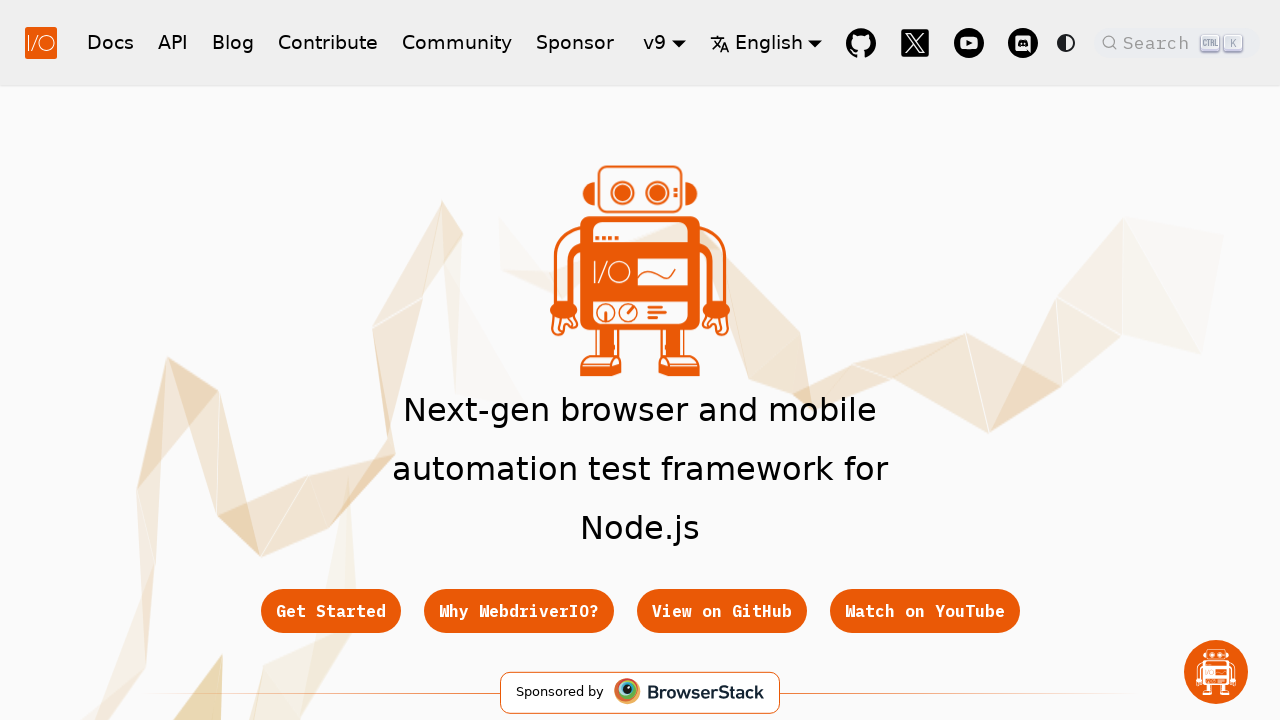

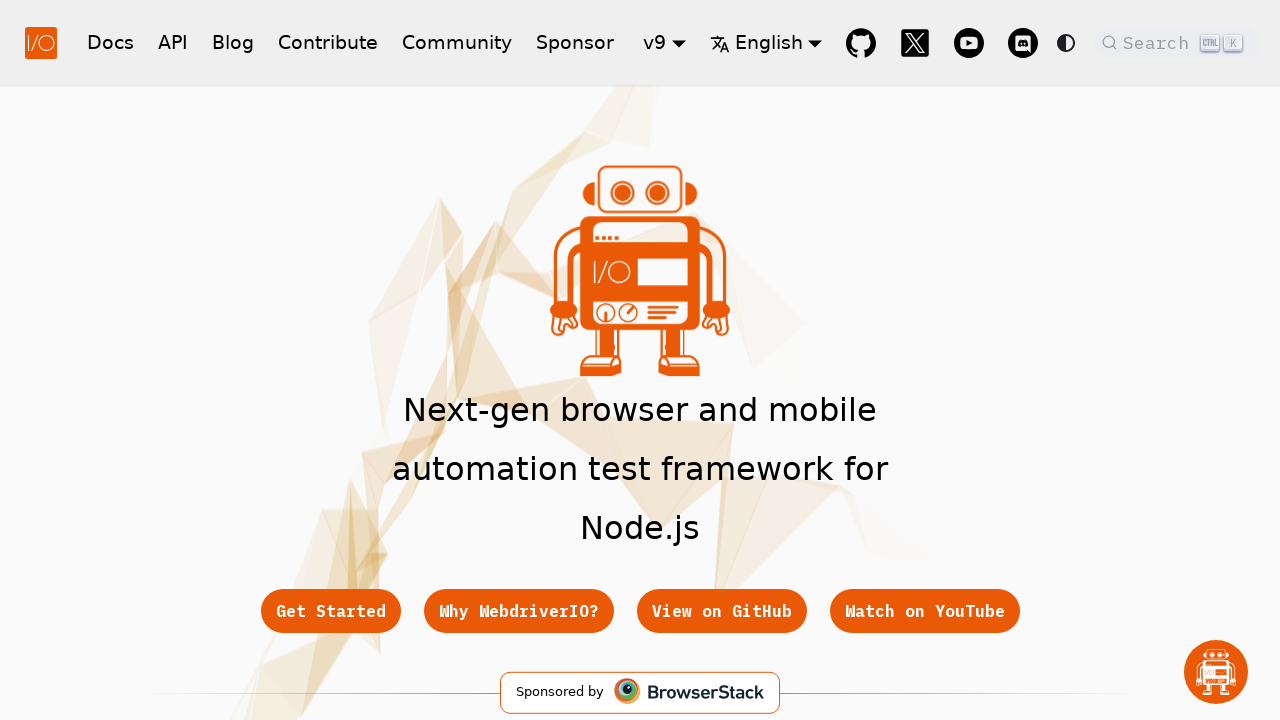